Tests simple JavaScript alert by clicking a button to trigger the alert, verifying the alert text, and accepting it

Starting URL: https://v1.training-support.net/selenium/javascript-alerts

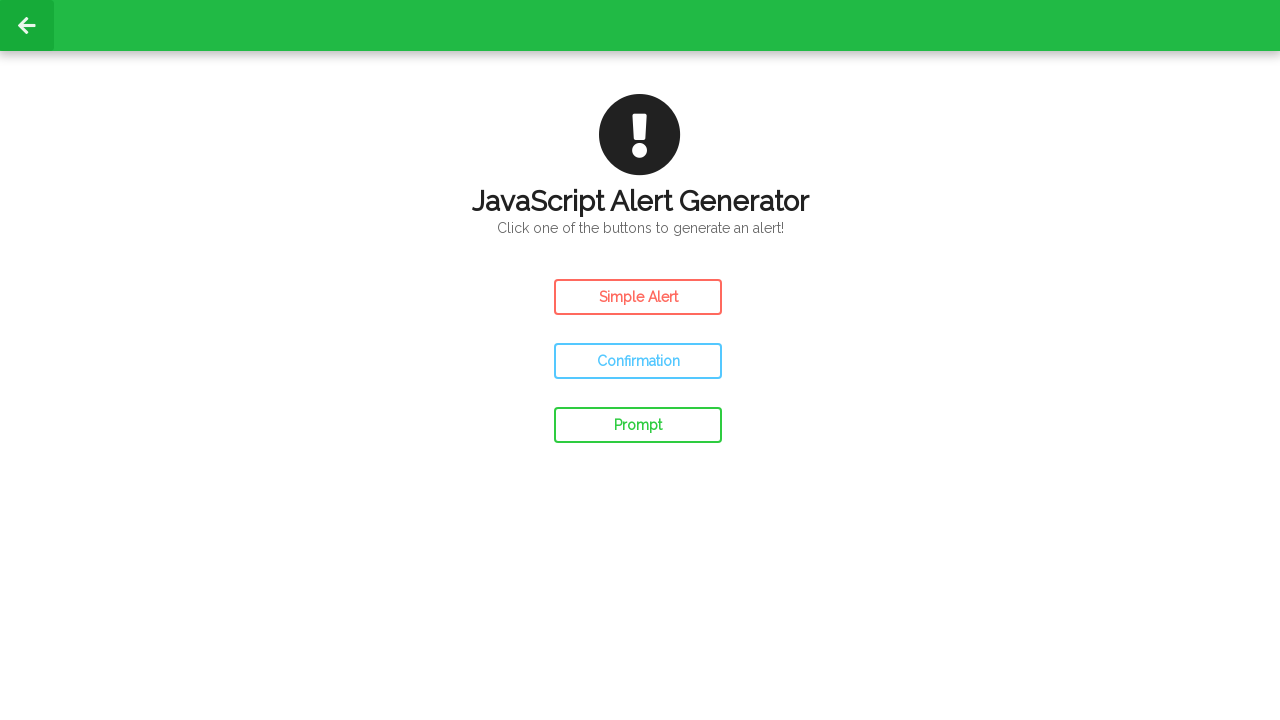

Navigated to JavaScript alerts training page
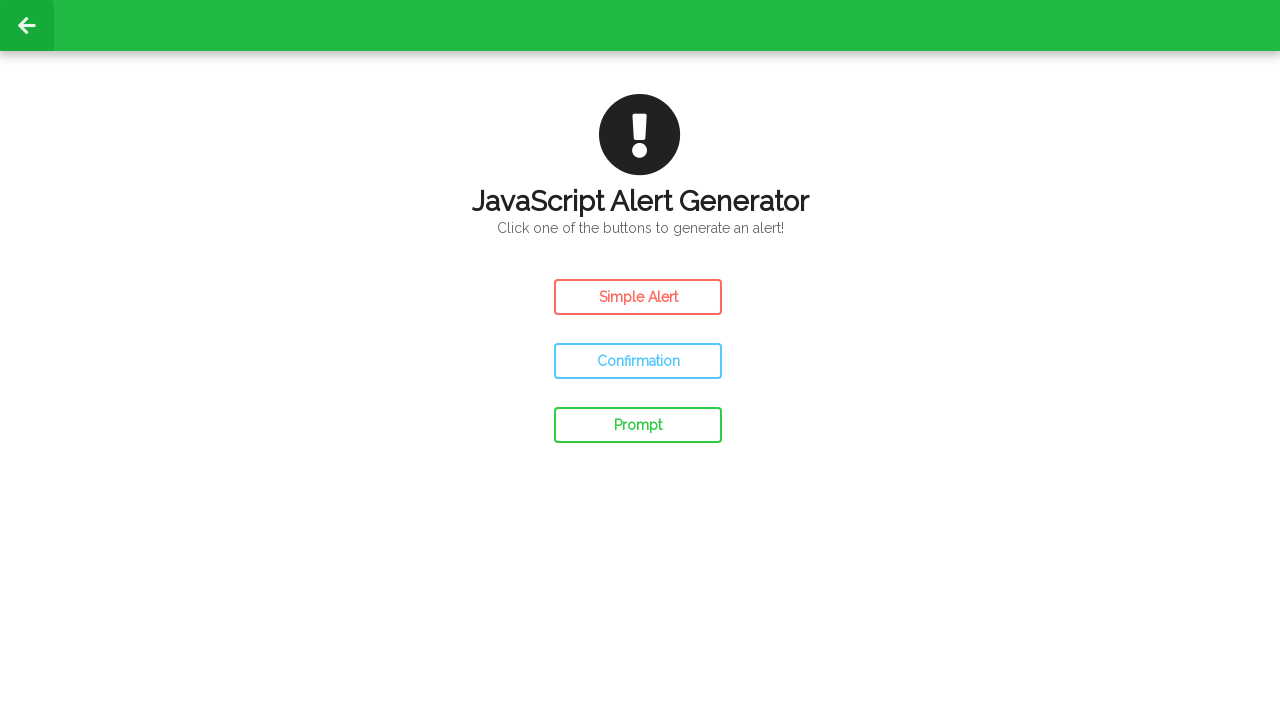

Clicked button to trigger simple JavaScript alert at (638, 297) on #simple
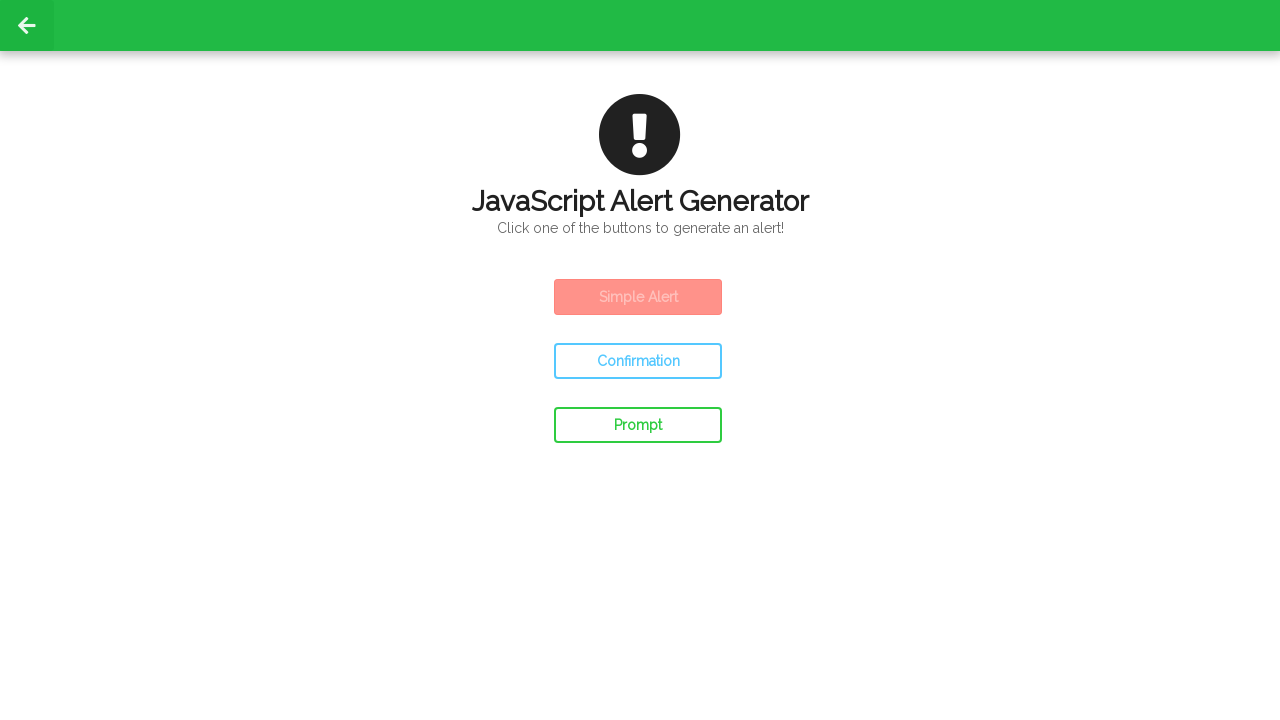

Set up dialog handler to accept alerts
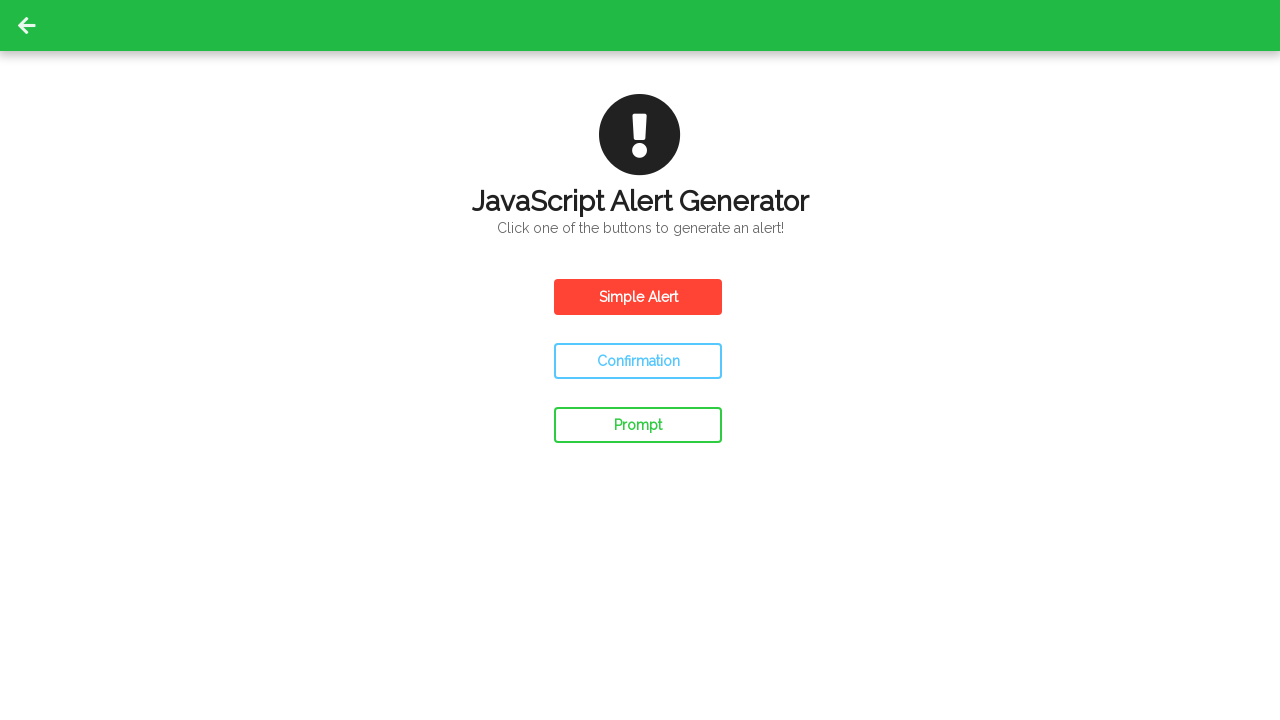

Waited for alert to be processed
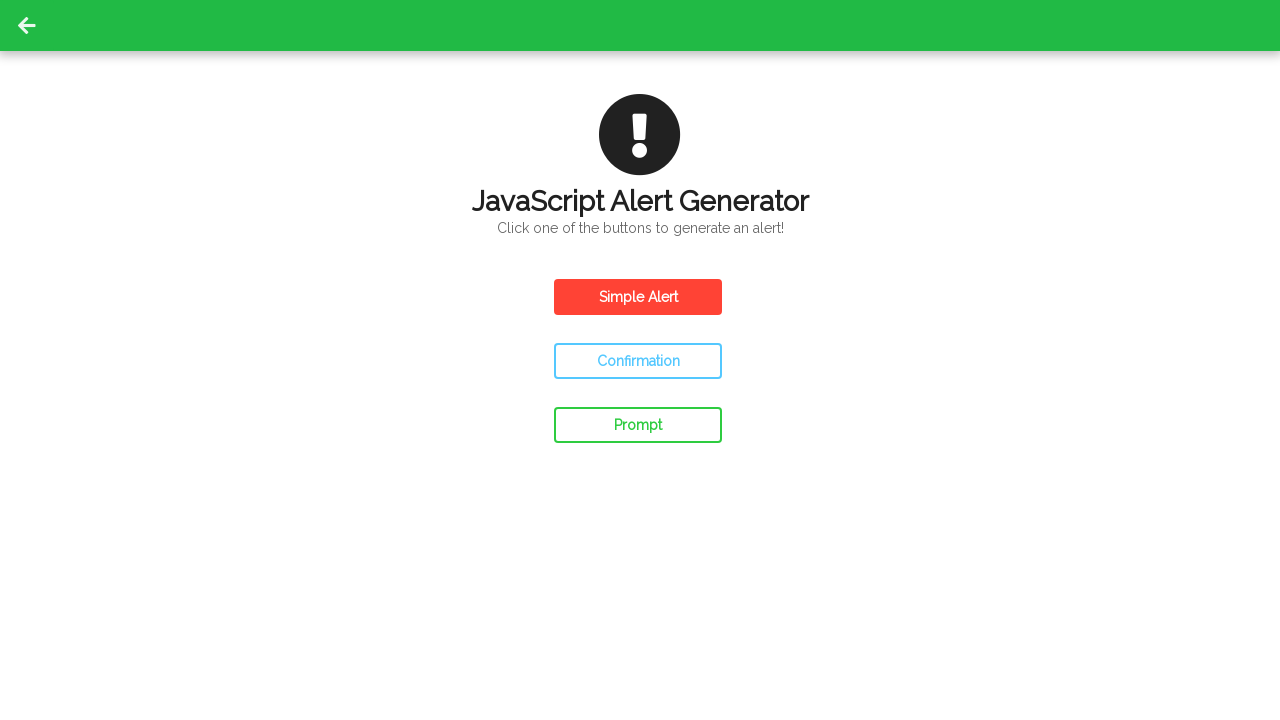

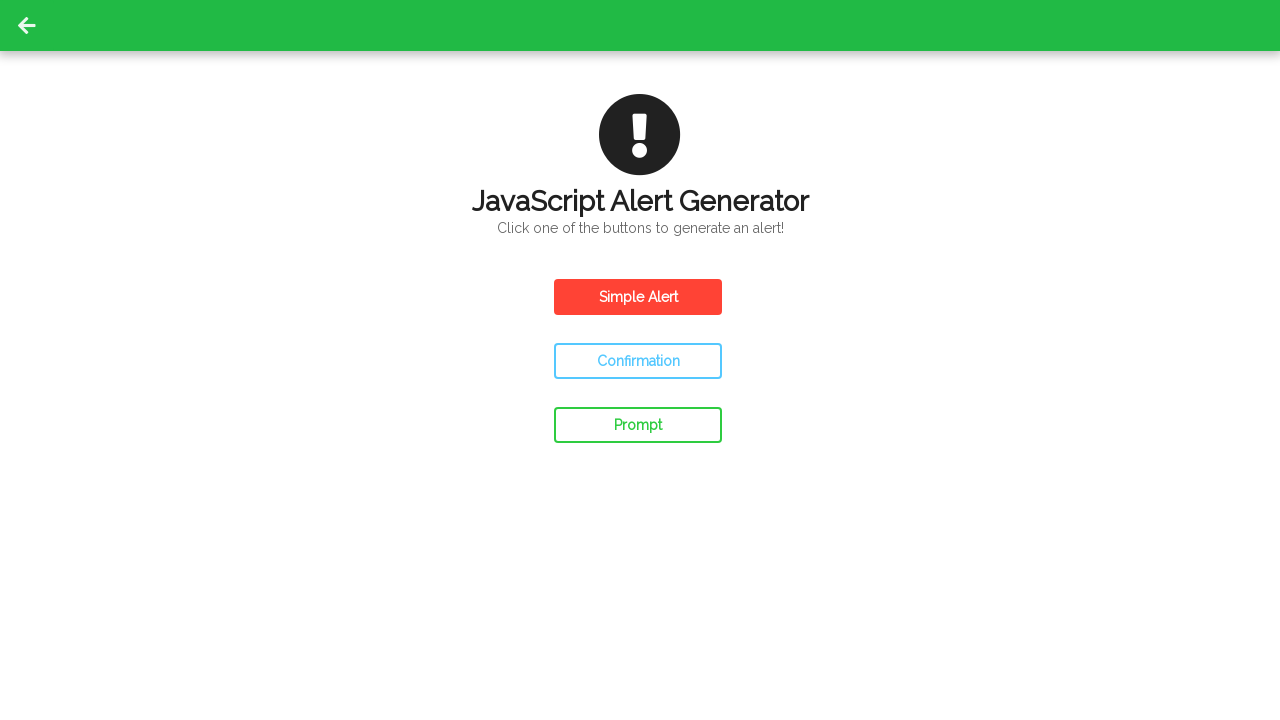